Tests file download functionality by navigating to a download page and clicking on a file link to initiate a download.

Starting URL: http://the-internet.herokuapp.com/download

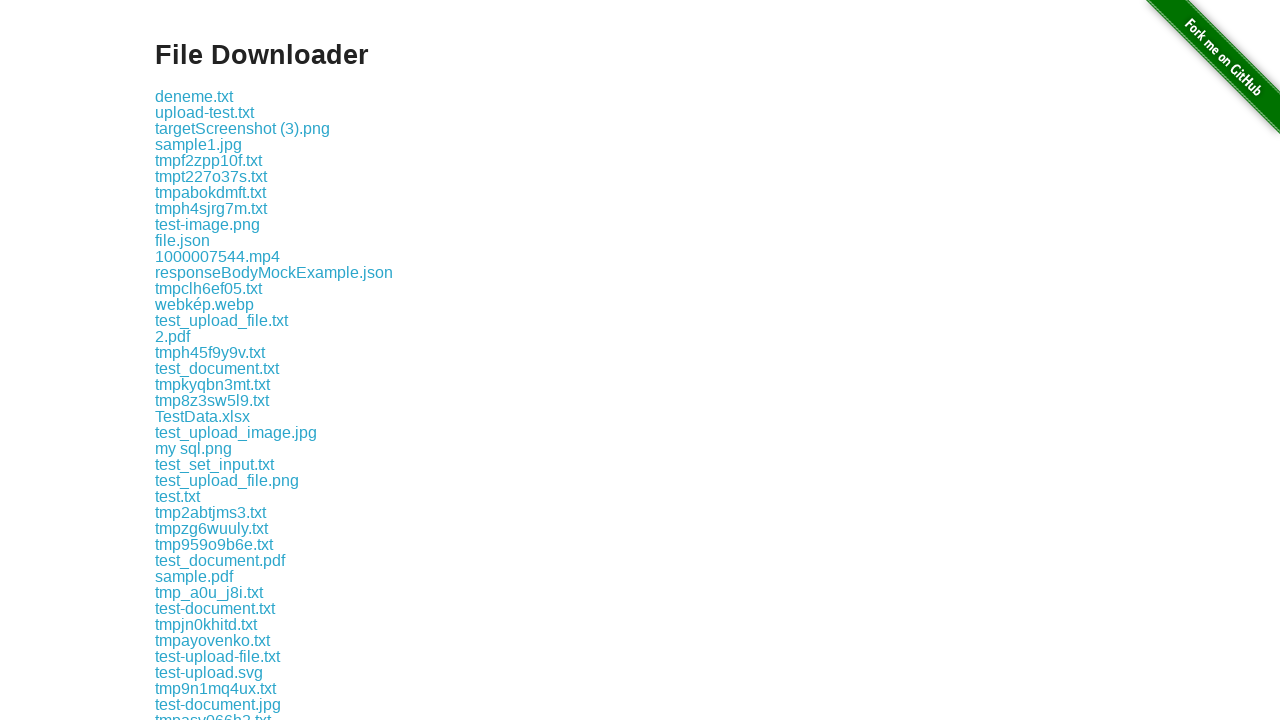

Download links became visible on the page
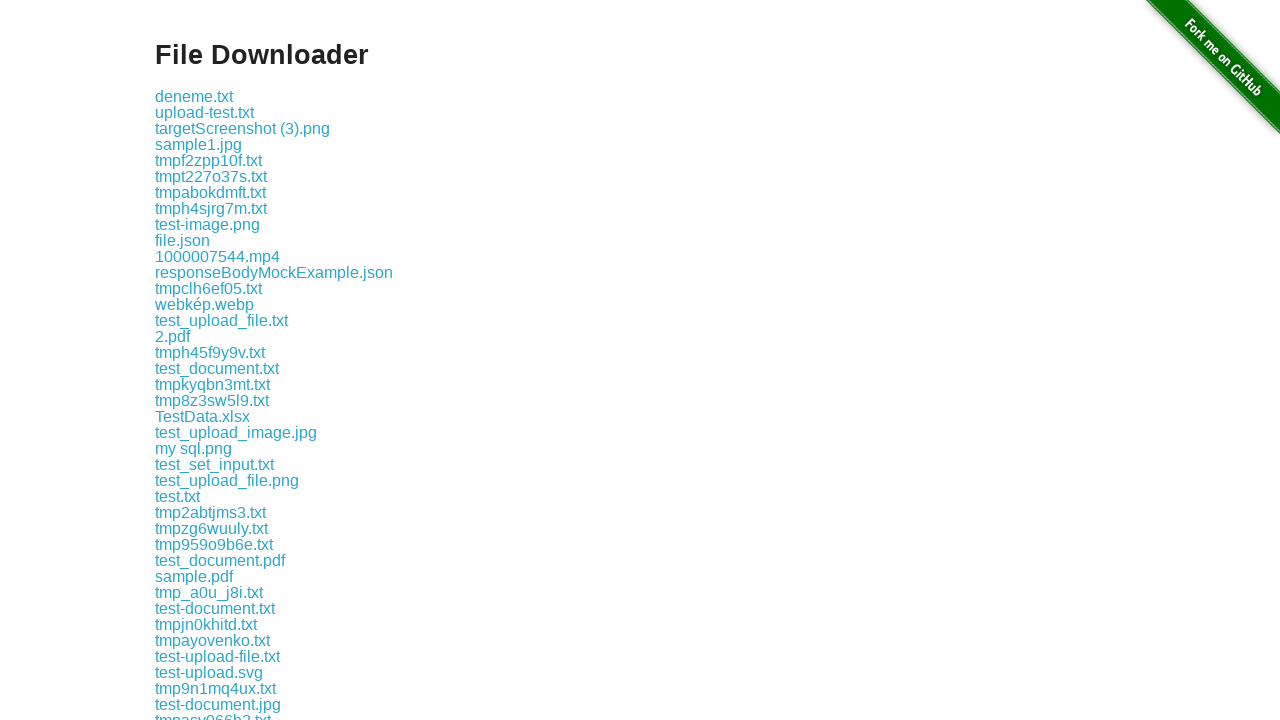

Clicked on the first available download link at (194, 96) on a[href*='download/'] >> nth=0
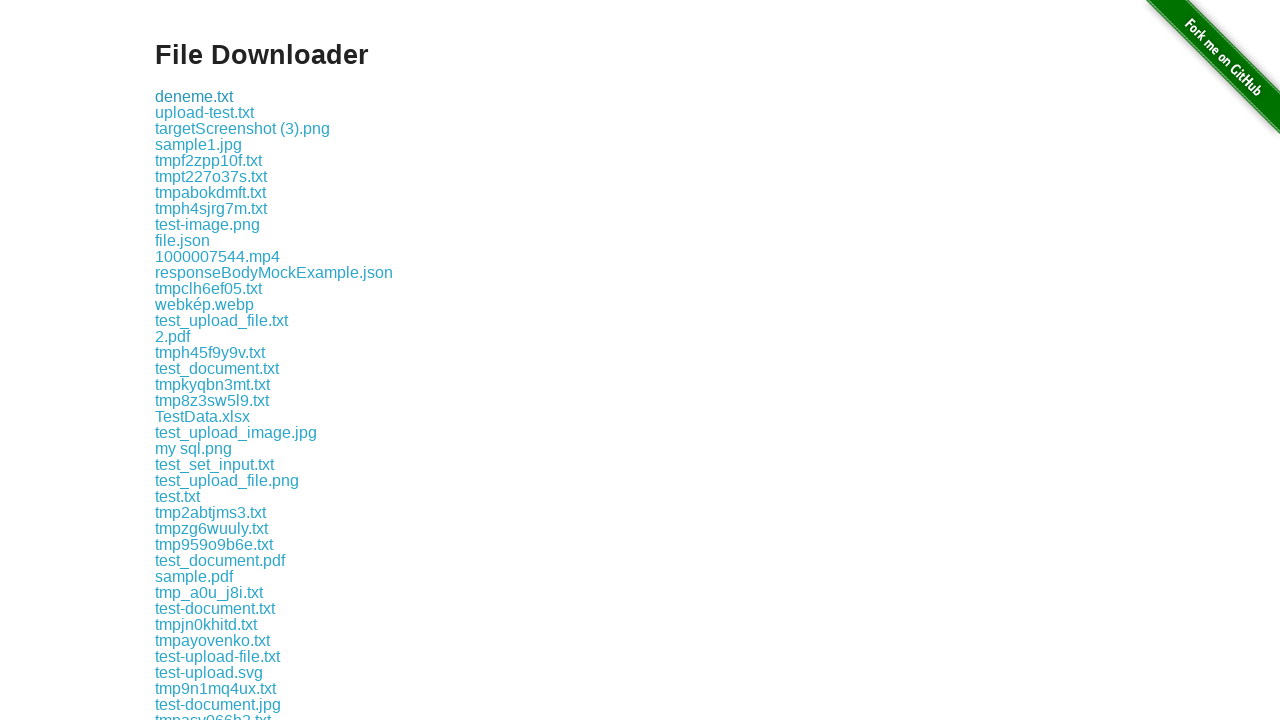

Waited 1000ms for download to initiate
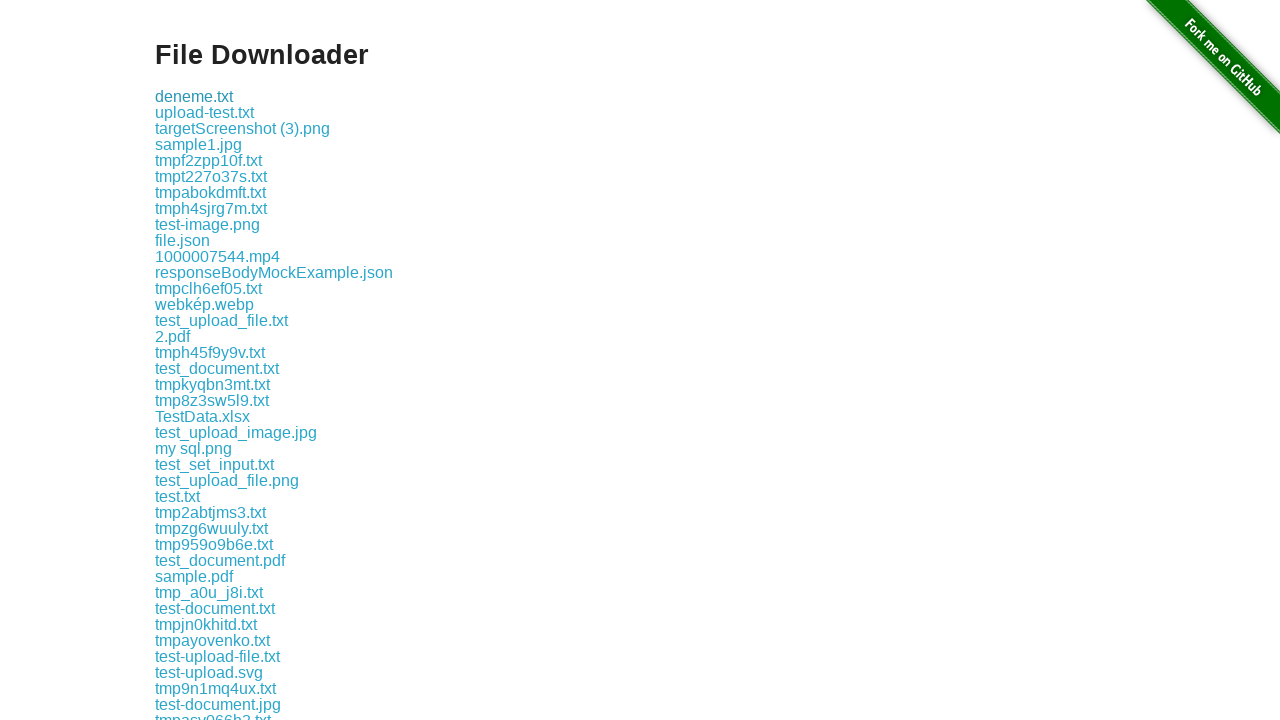

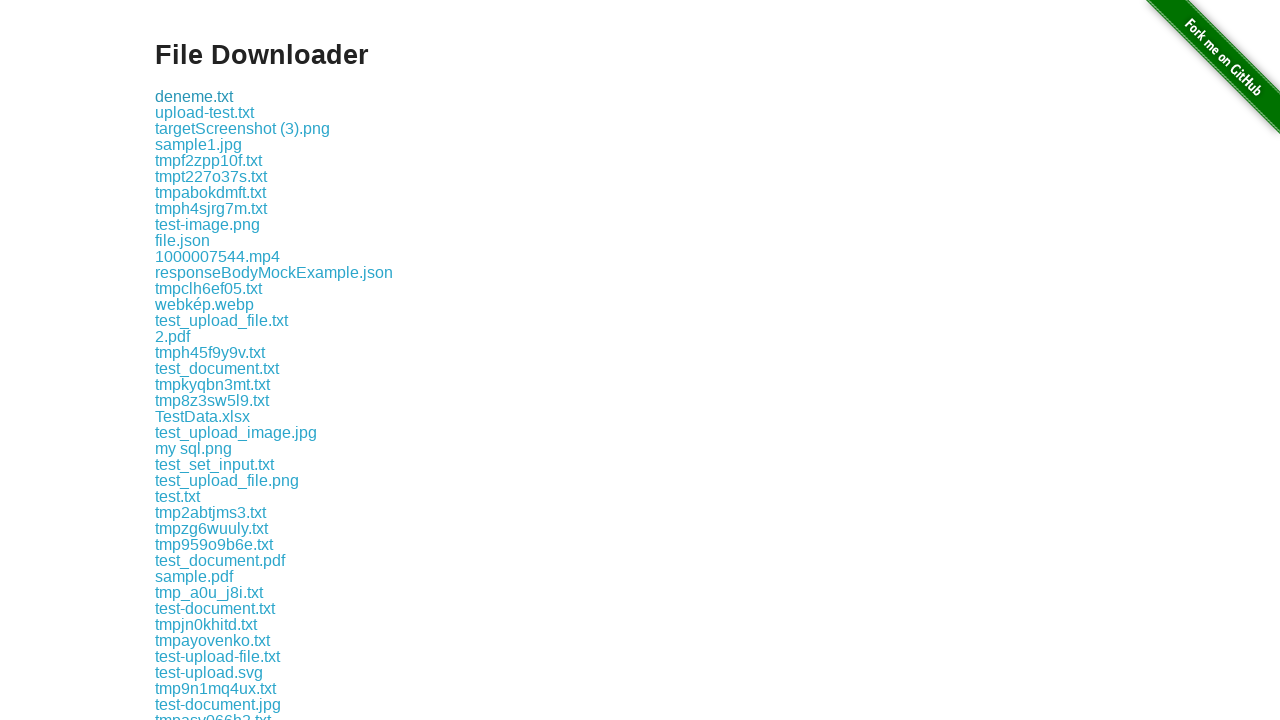